Tests successful login flow with valid credentials and verifies the "Secure Area" text appears after login

Starting URL: http://the-internet.herokuapp.com/login

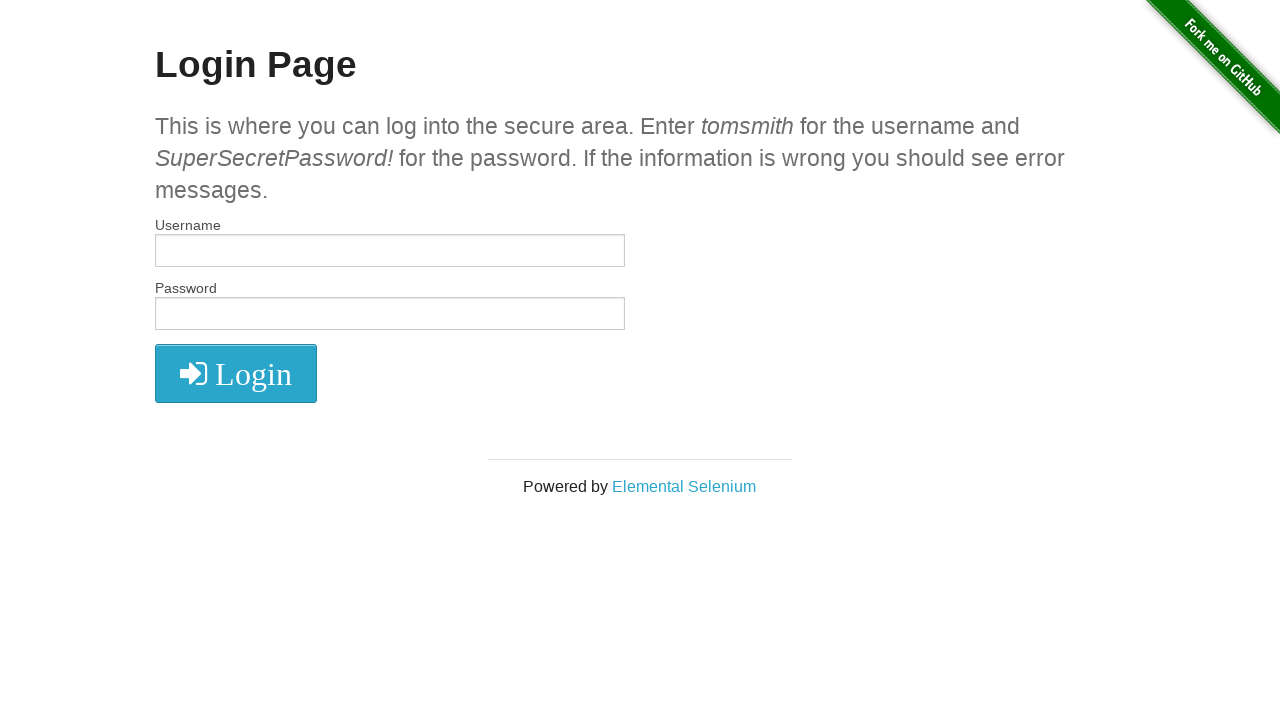

Entered username 'tomsmith' in the username field on input#username
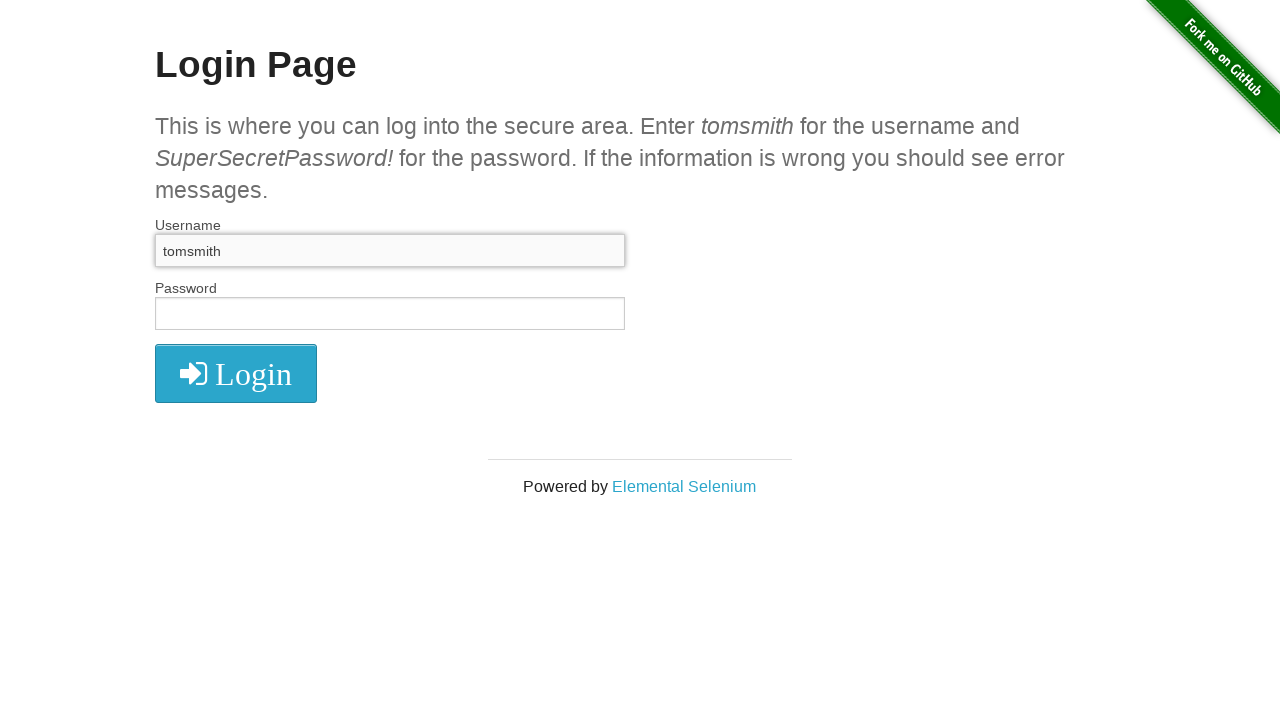

Entered password 'SuperSecretPassword!' in the password field on input#password
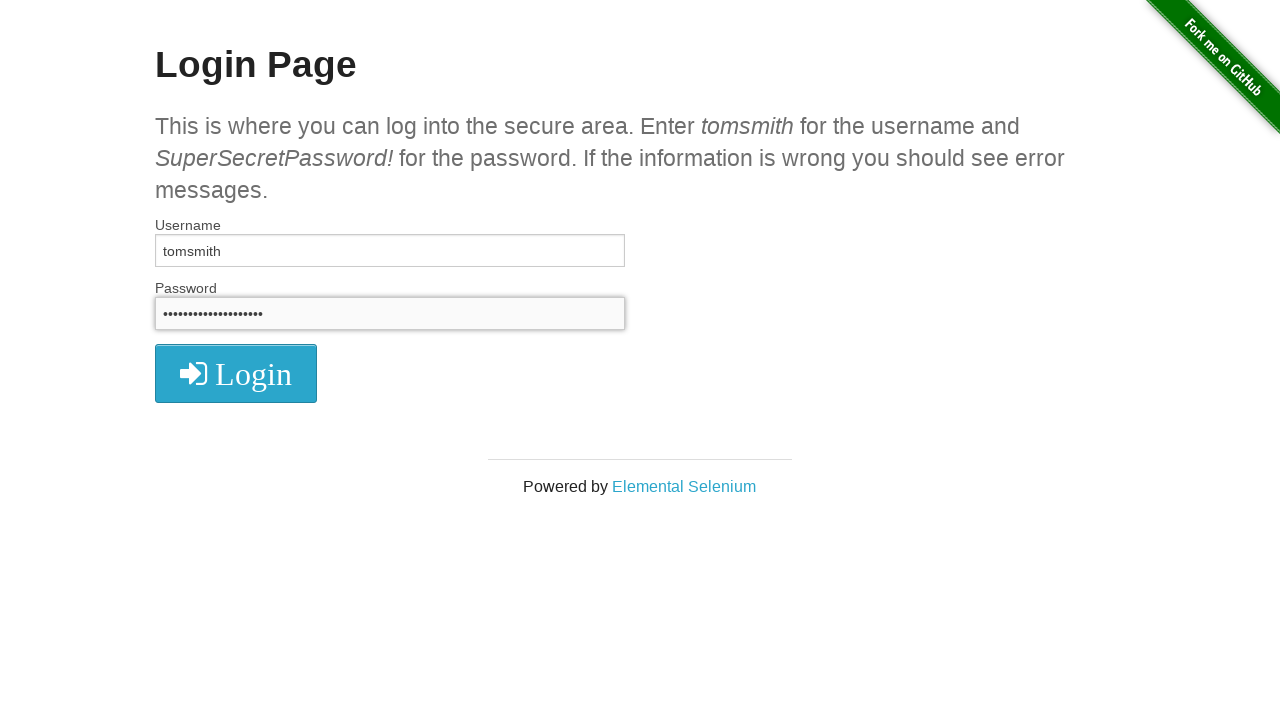

Clicked the LOGIN button at (236, 373) on button.radius
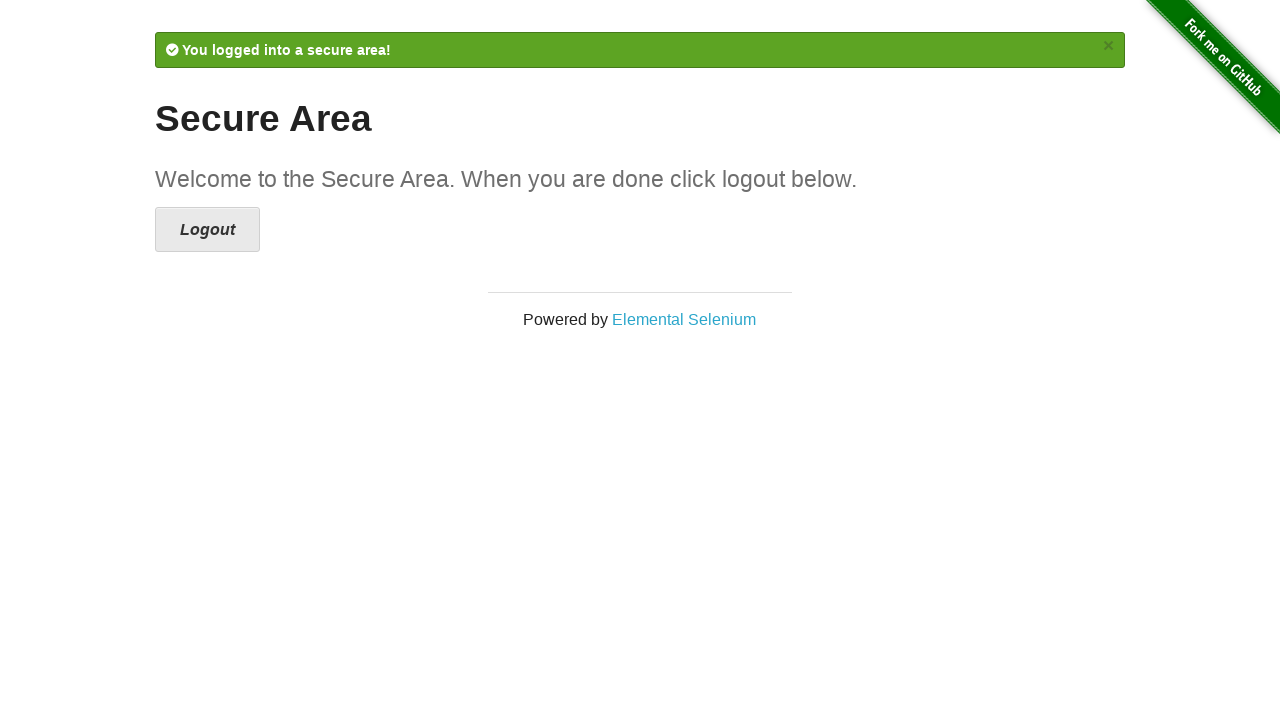

Verified 'Secure Area' text appeared after successful login
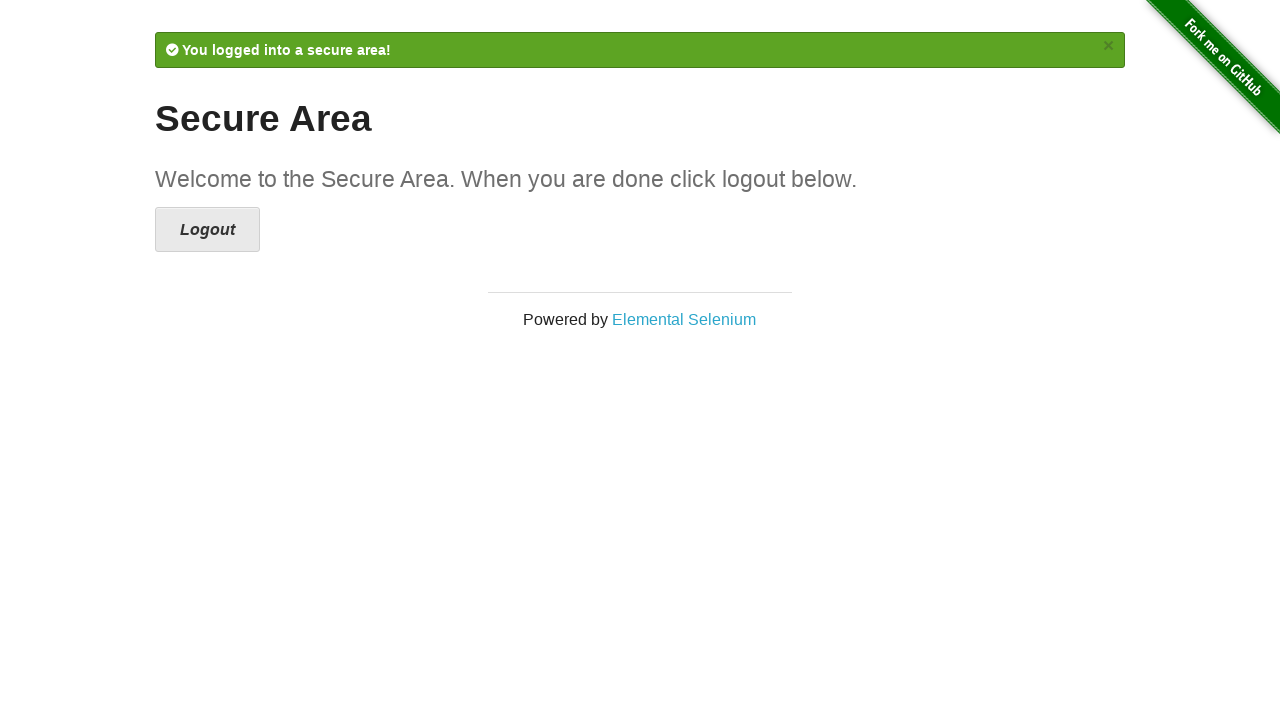

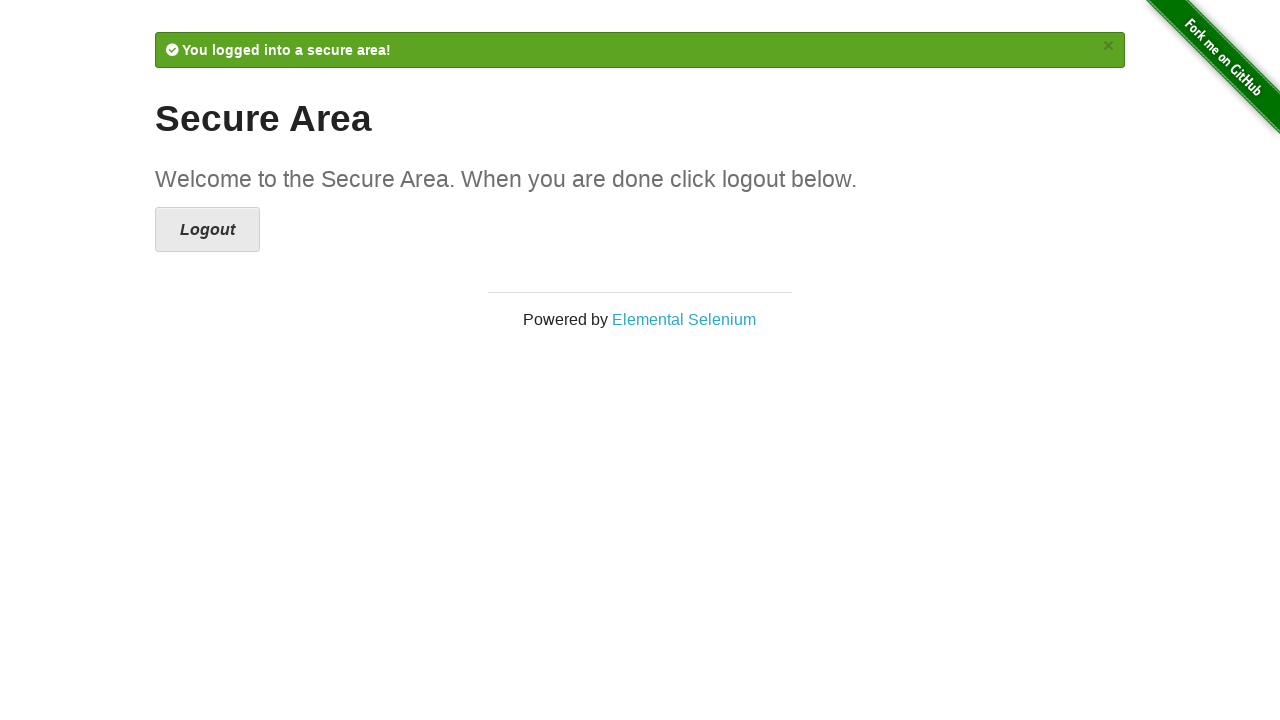